Tests modal/popup handling by navigating to a page with an entry ad modal and dismissing it

Starting URL: https://the-internet.herokuapp.com/entry_ad

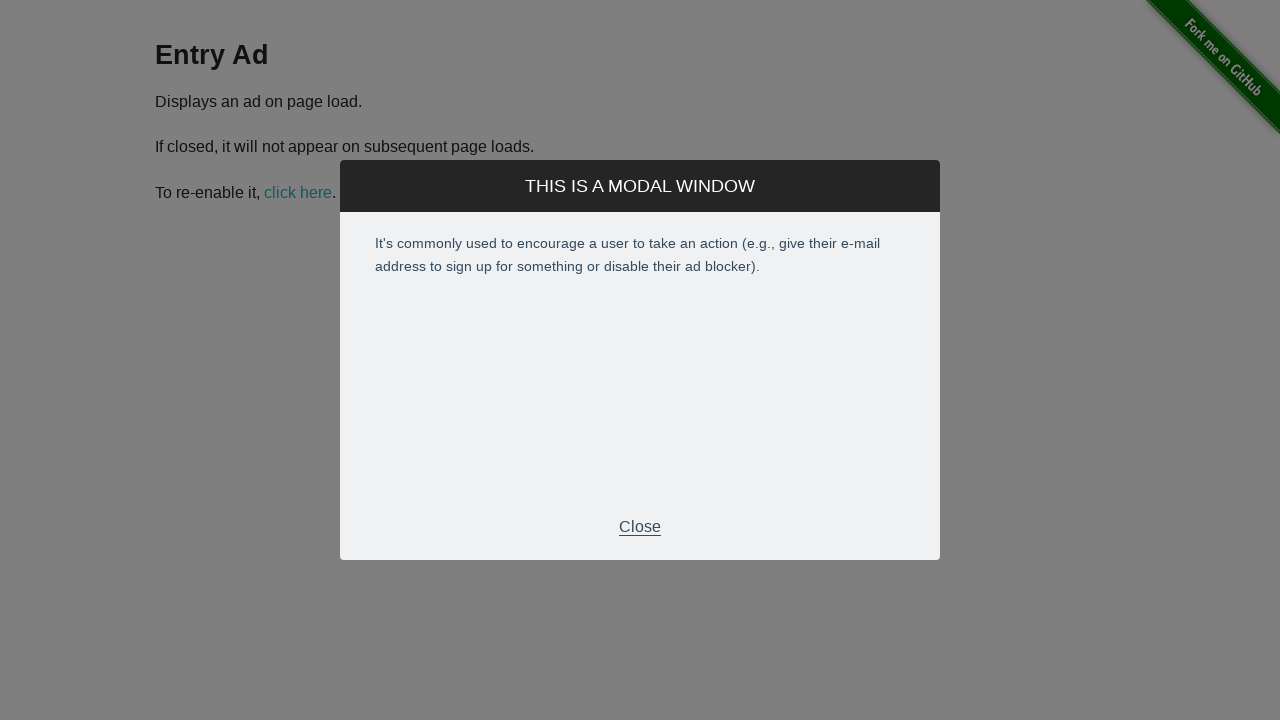

Entry ad modal appeared on page
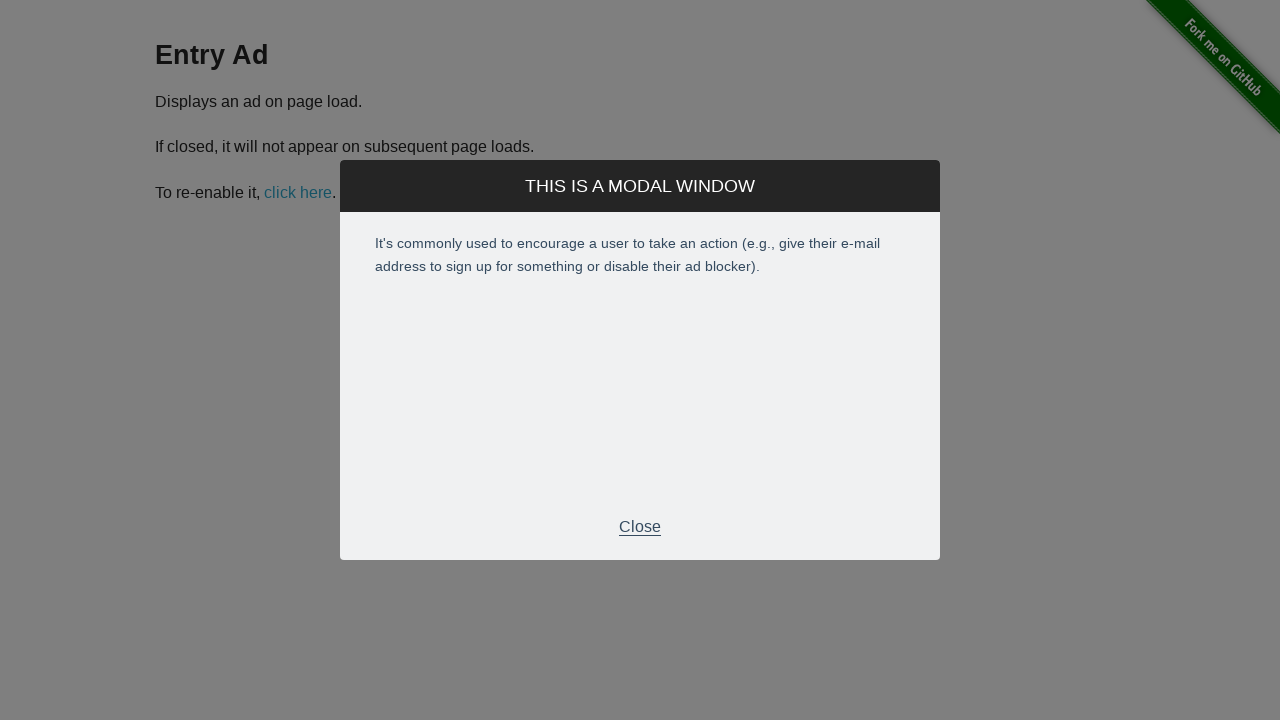

Clicked dismiss button in modal footer to close the entry ad at (640, 527) on xpath=//div[@class="modal-footer"]
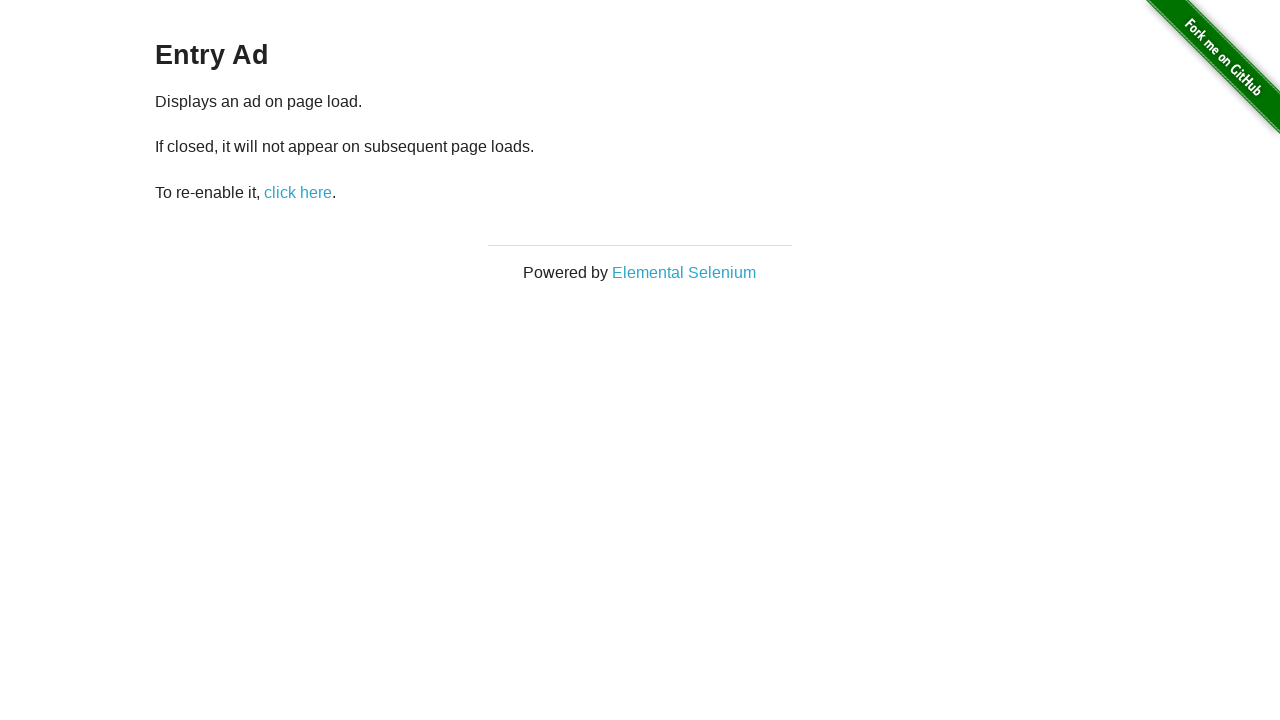

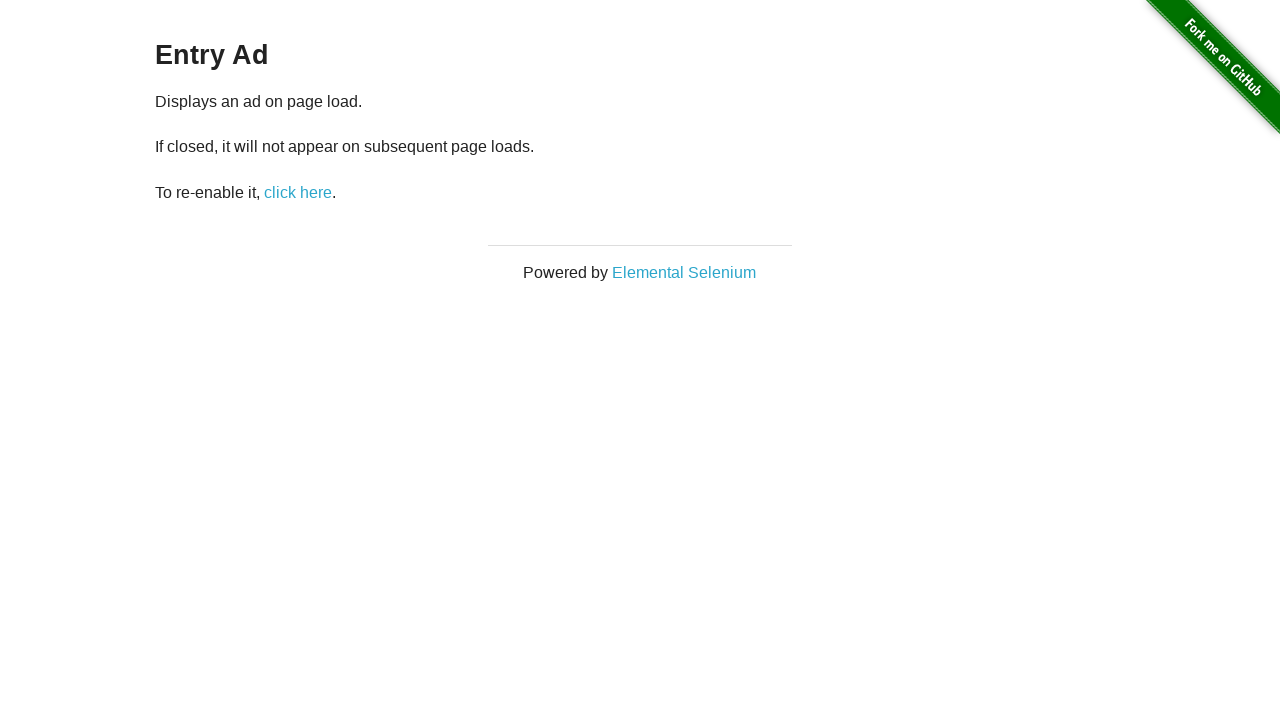